Tests mouse hover functionality on a multi-level menu by hovering over nested menu items to reveal sub-menus

Starting URL: https://demoqa.com/menu/

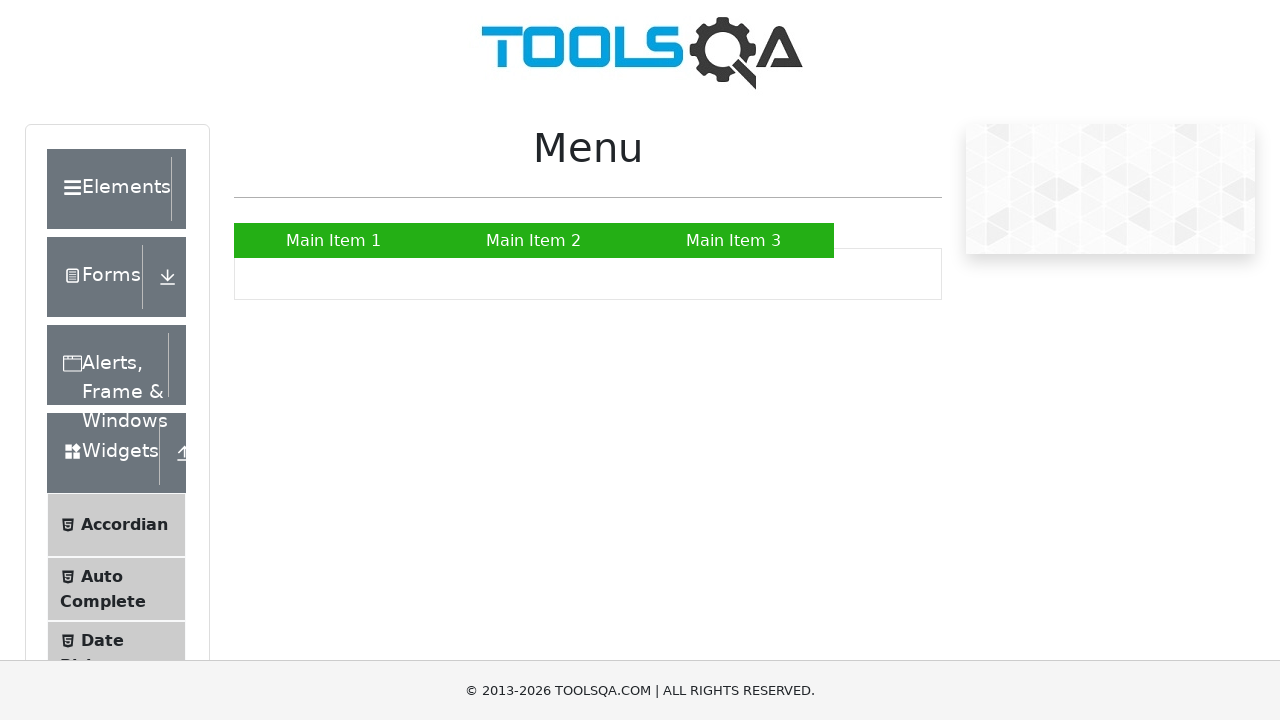

Hovered over Main Item 2 to reveal submenu at (534, 240) on xpath=//a[normalize-space()='Main Item 2']
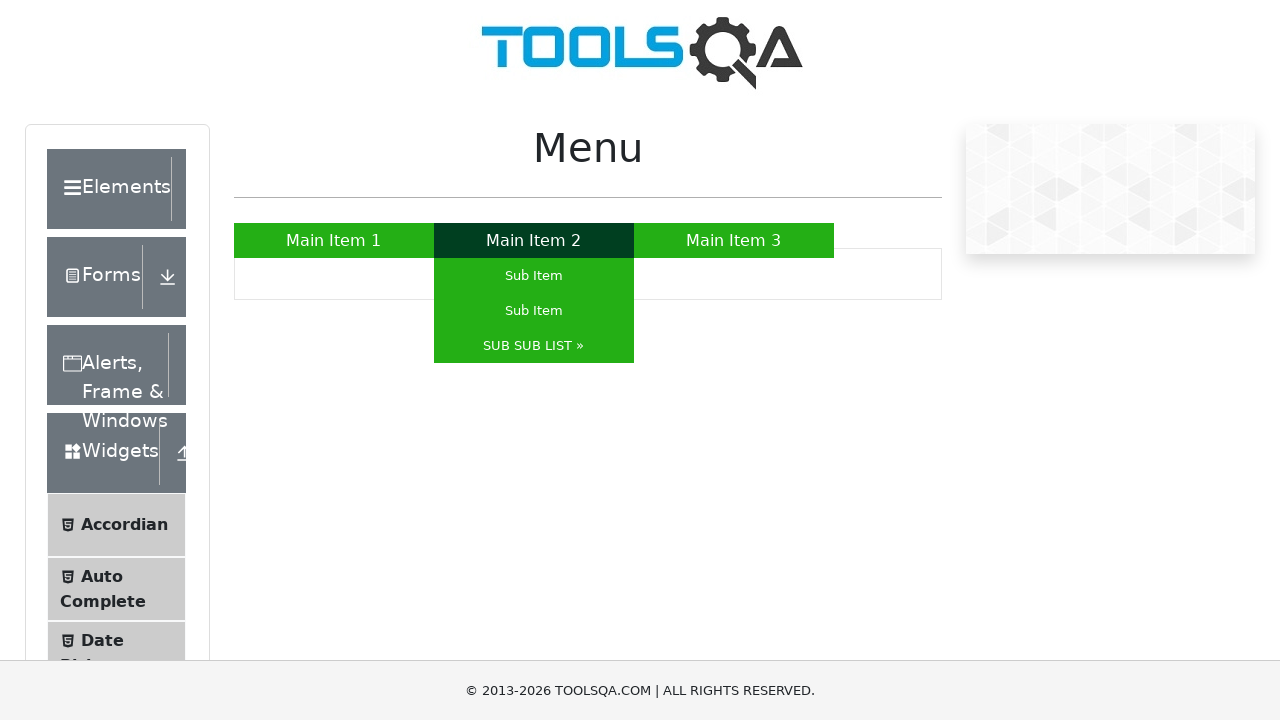

Hovered over SUB SUB LIST to reveal nested submenu at (534, 346) on xpath=//a[normalize-space()='SUB SUB LIST »']
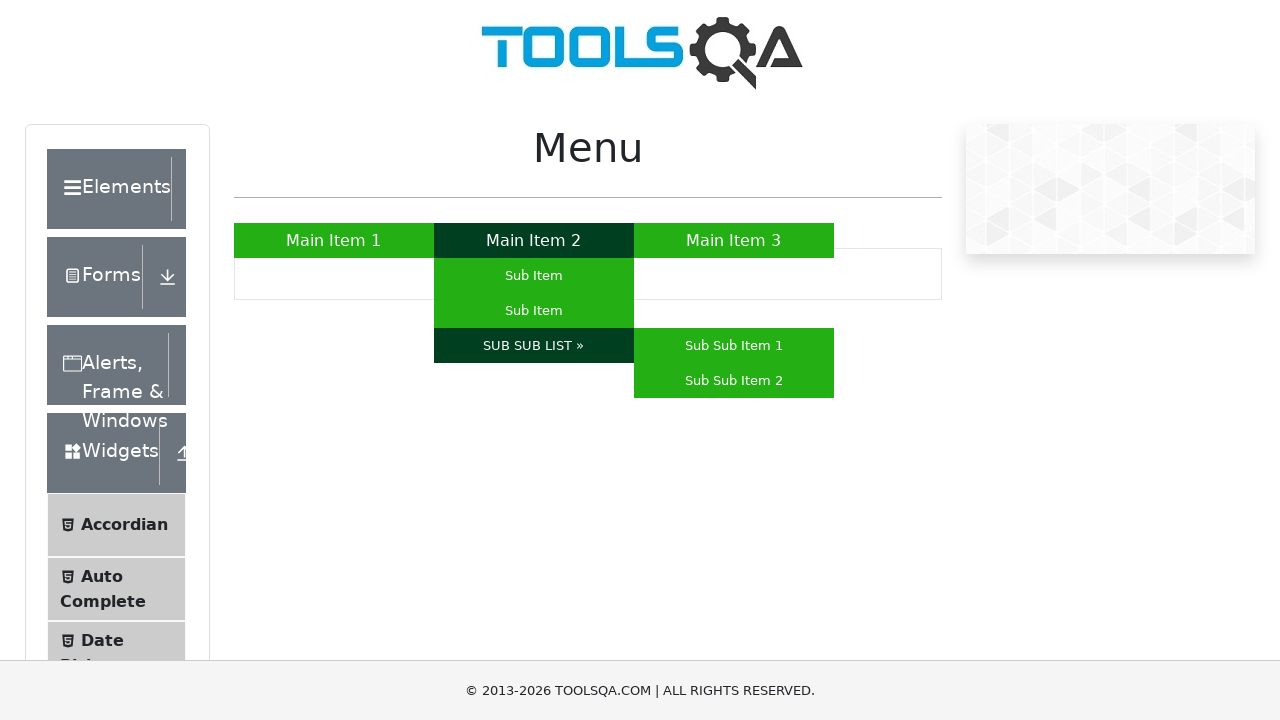

Hovered over Sub Sub Item 2 at (734, 380) on xpath=//a[normalize-space()='Sub Sub Item 2']
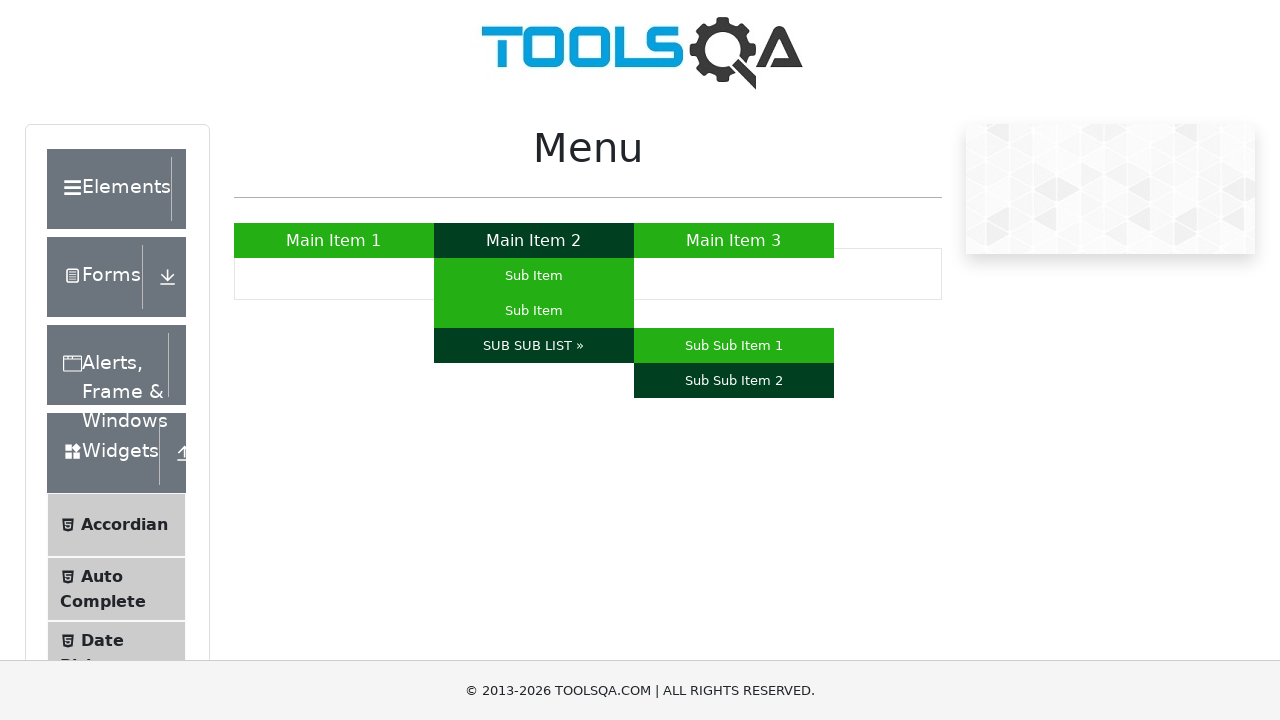

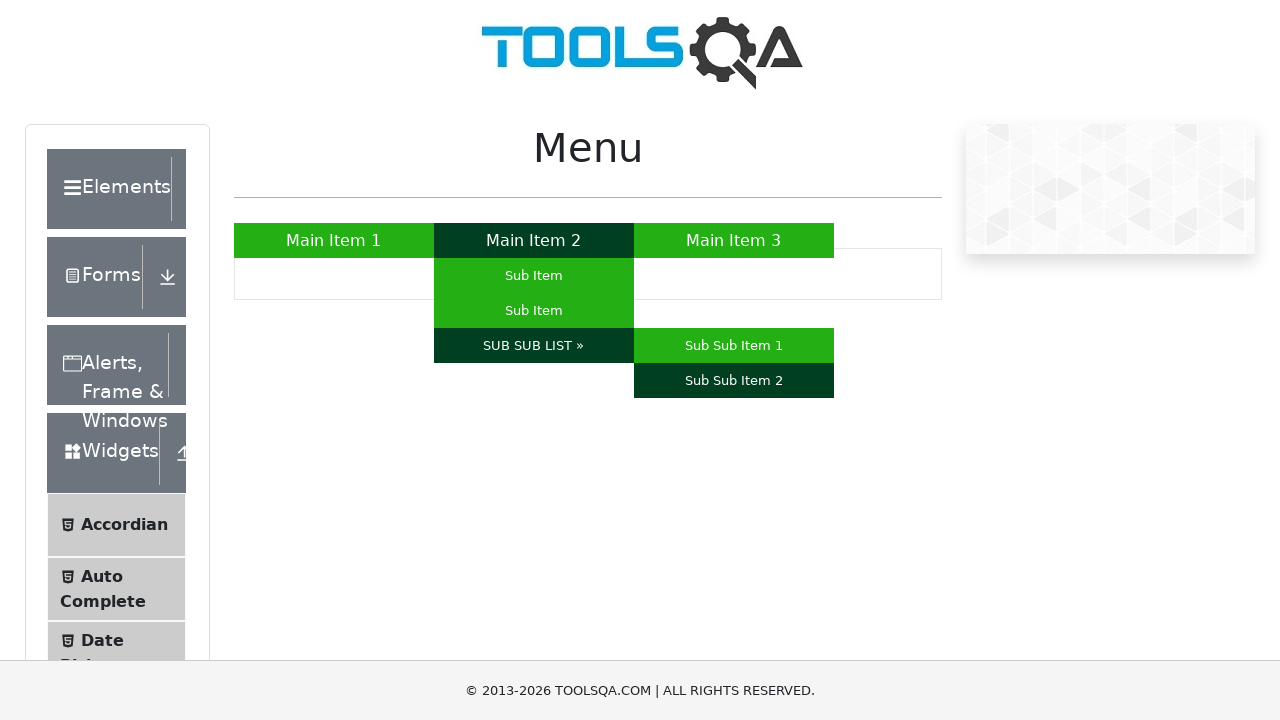